Tests JavaScript alert handling by clicking a button that triggers an alert, accepting the alert, and verifying the result message

Starting URL: https://the-internet.herokuapp.com/javascript_alerts

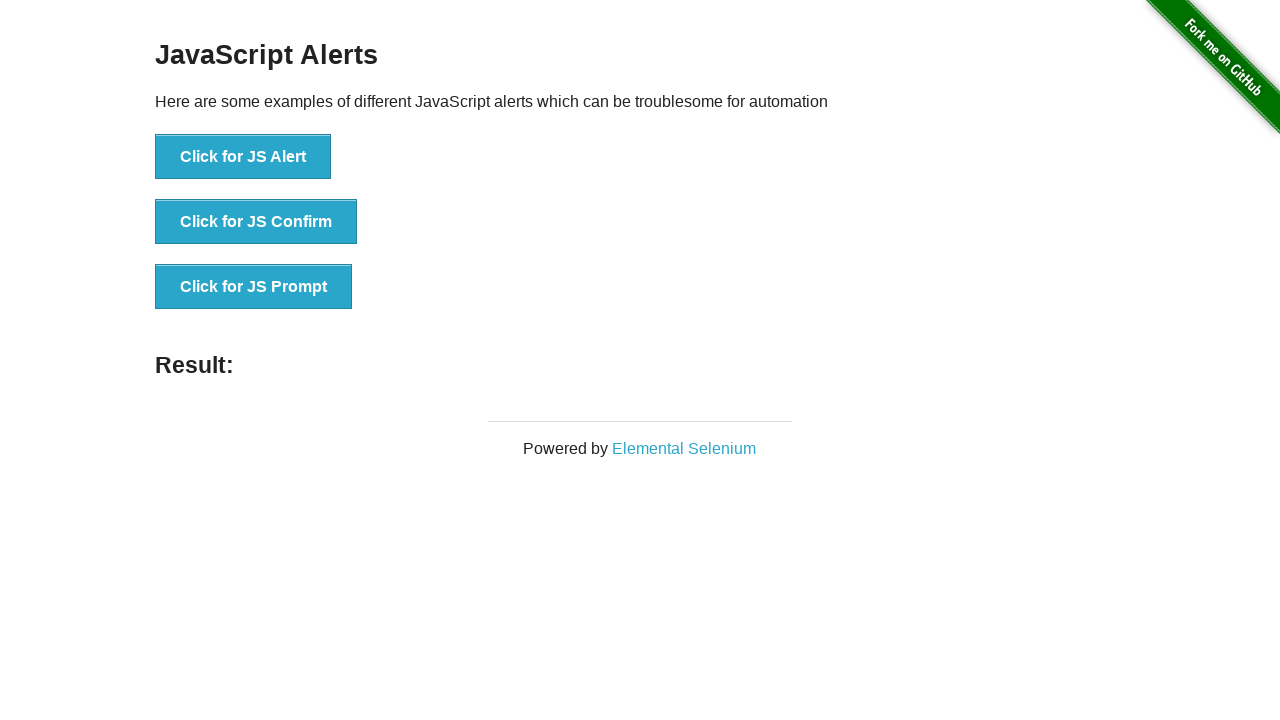

Clicked the 'Click for JS Alert' button at (243, 157) on xpath=//*[text()='Click for JS Alert']
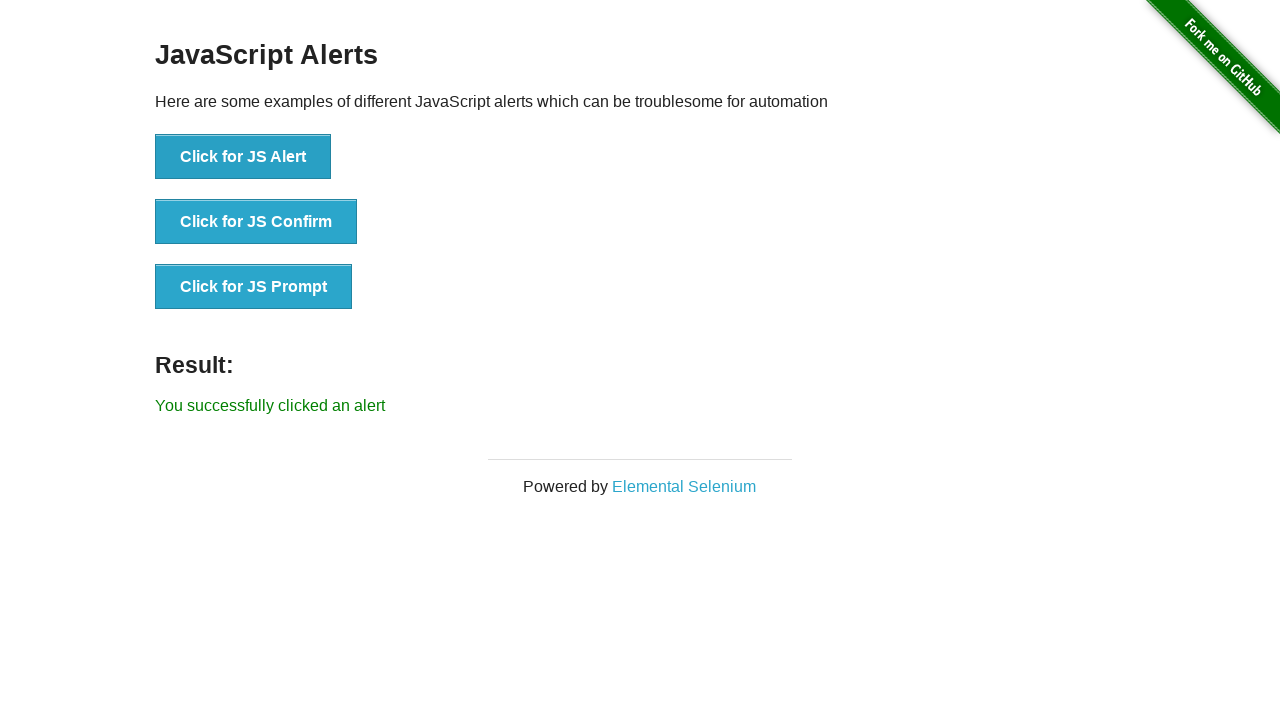

Set up dialog handler to accept alerts
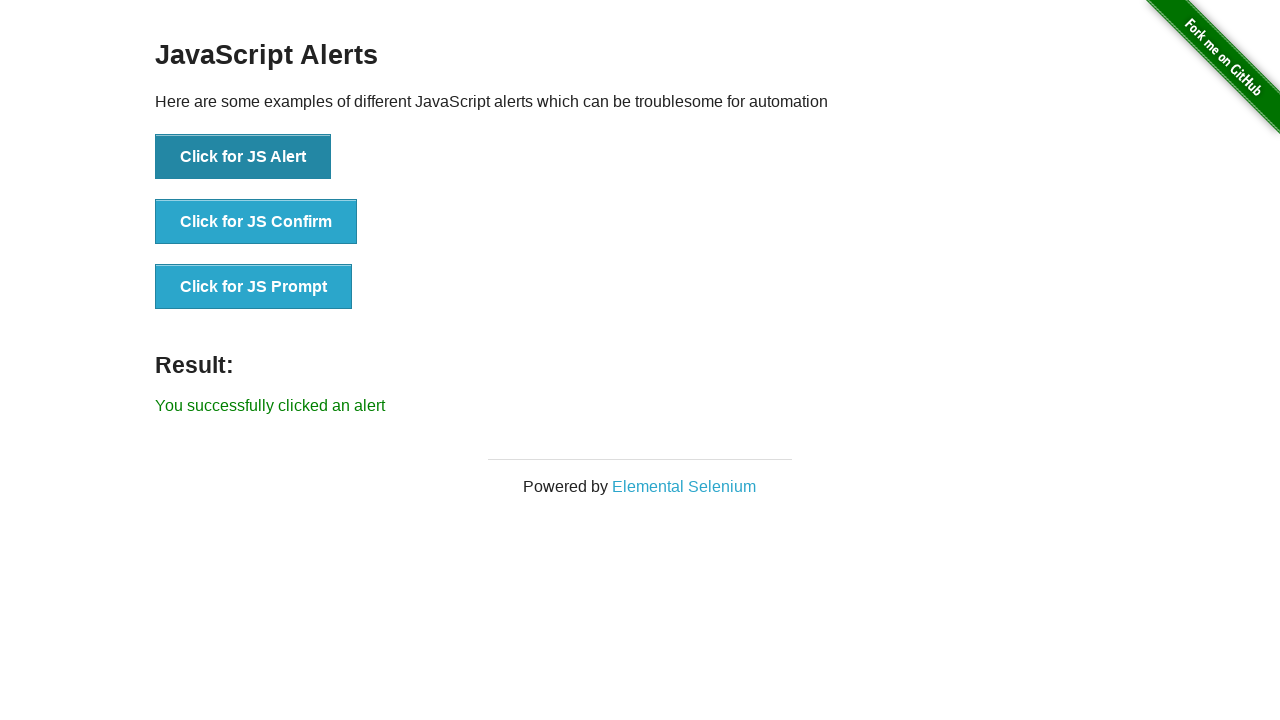

Clicked the 'Click for JS Alert' button to trigger alert at (243, 157) on xpath=//*[text()='Click for JS Alert']
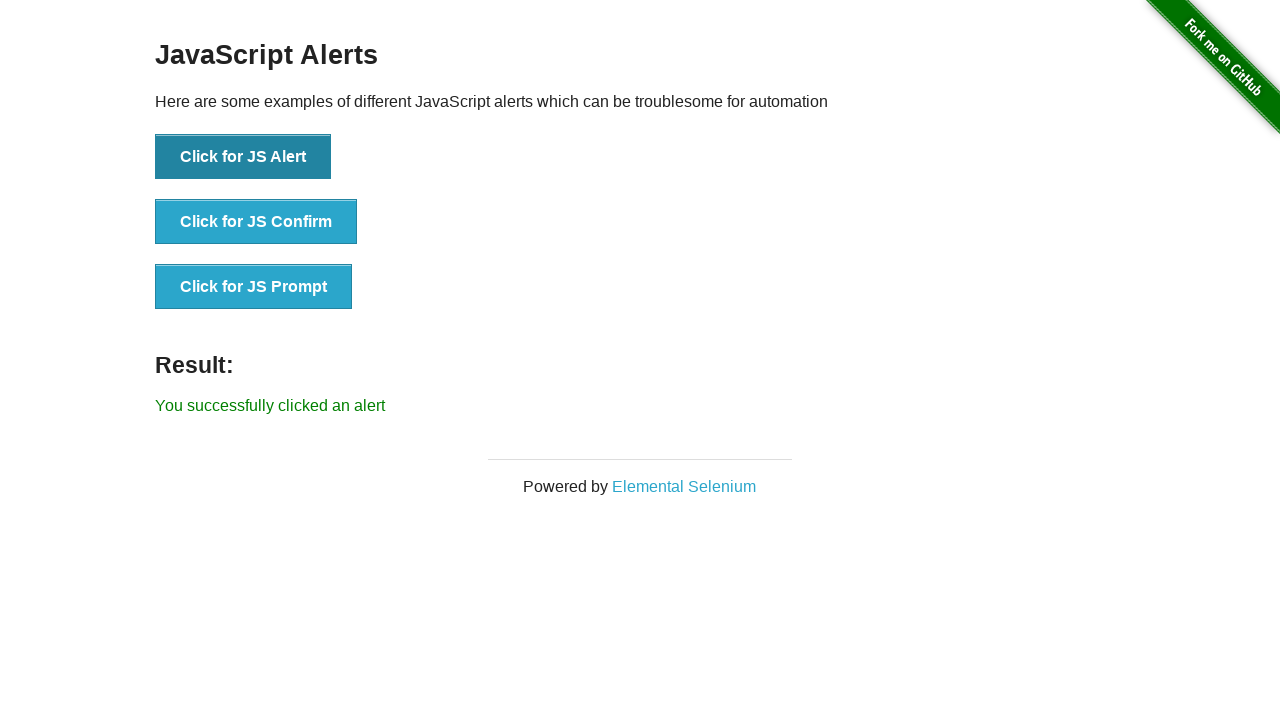

Verified success message 'You successfully clicked an alert' appeared
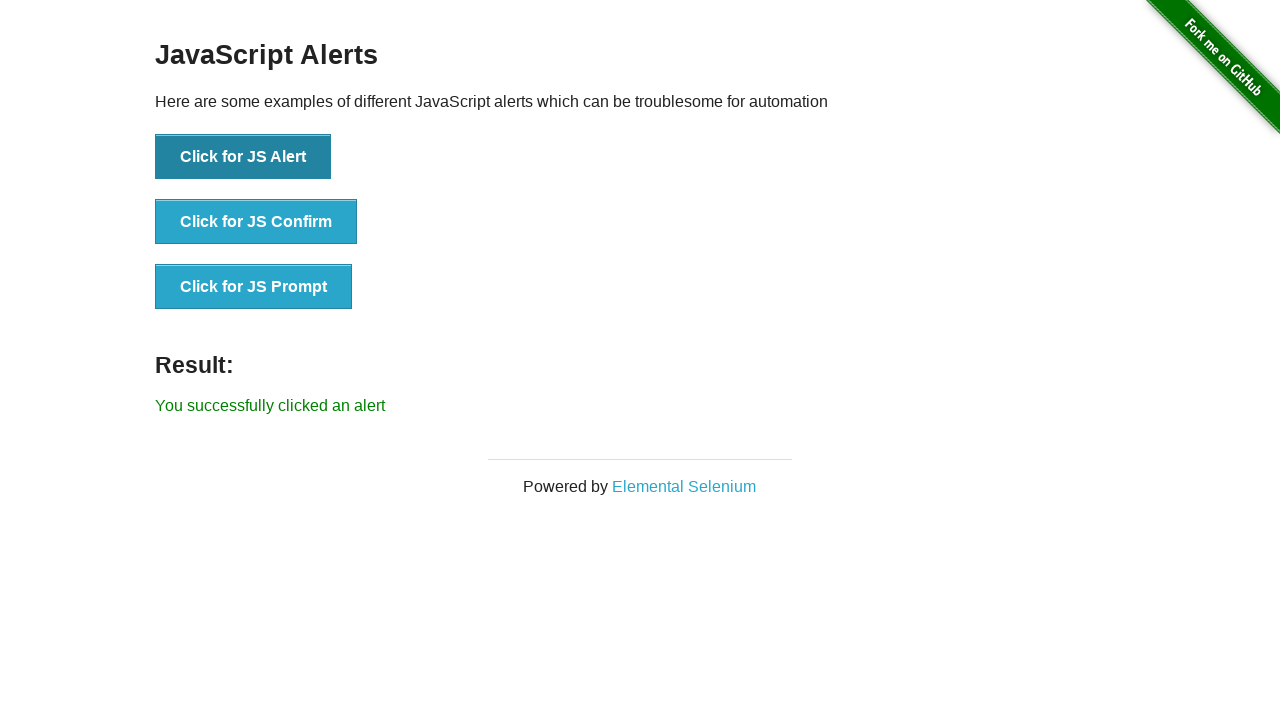

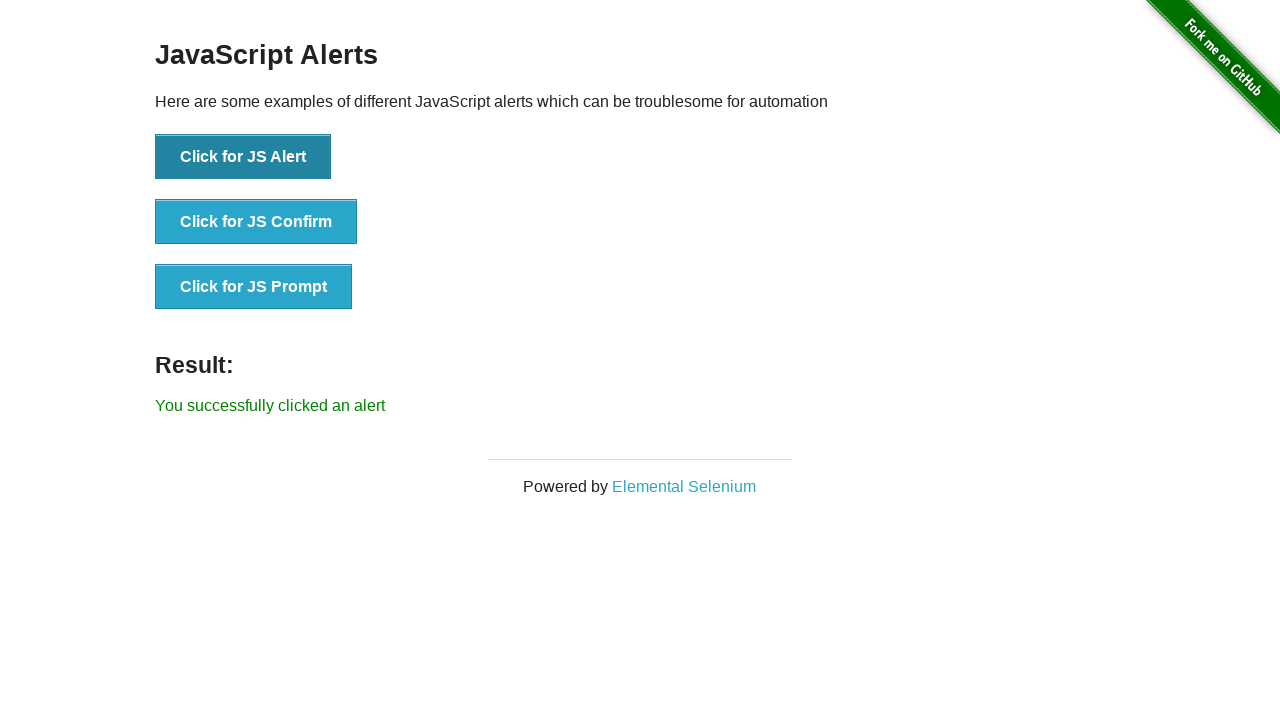